Tests JavaScript alert handling by clicking a button that triggers a simple alert and then accepting/dismissing it

Starting URL: https://demoqa.com/alerts

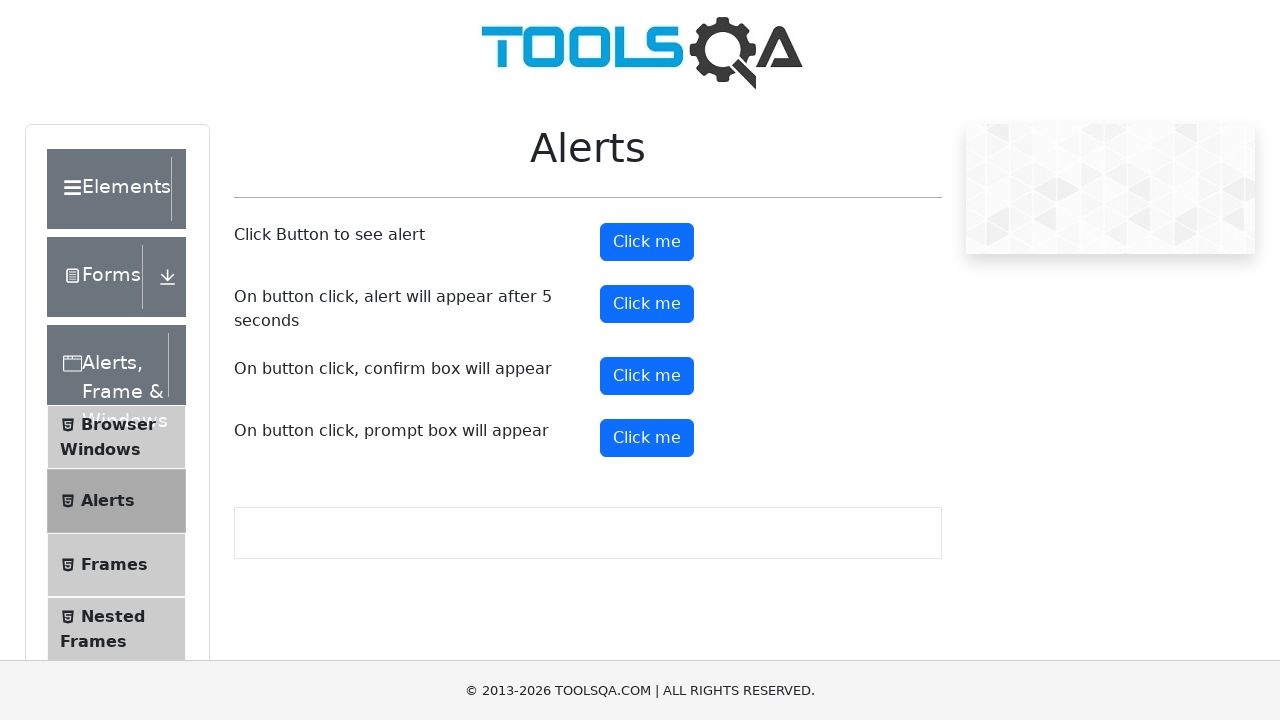

Clicked alert button to trigger JavaScript alert at (647, 242) on #alertButton
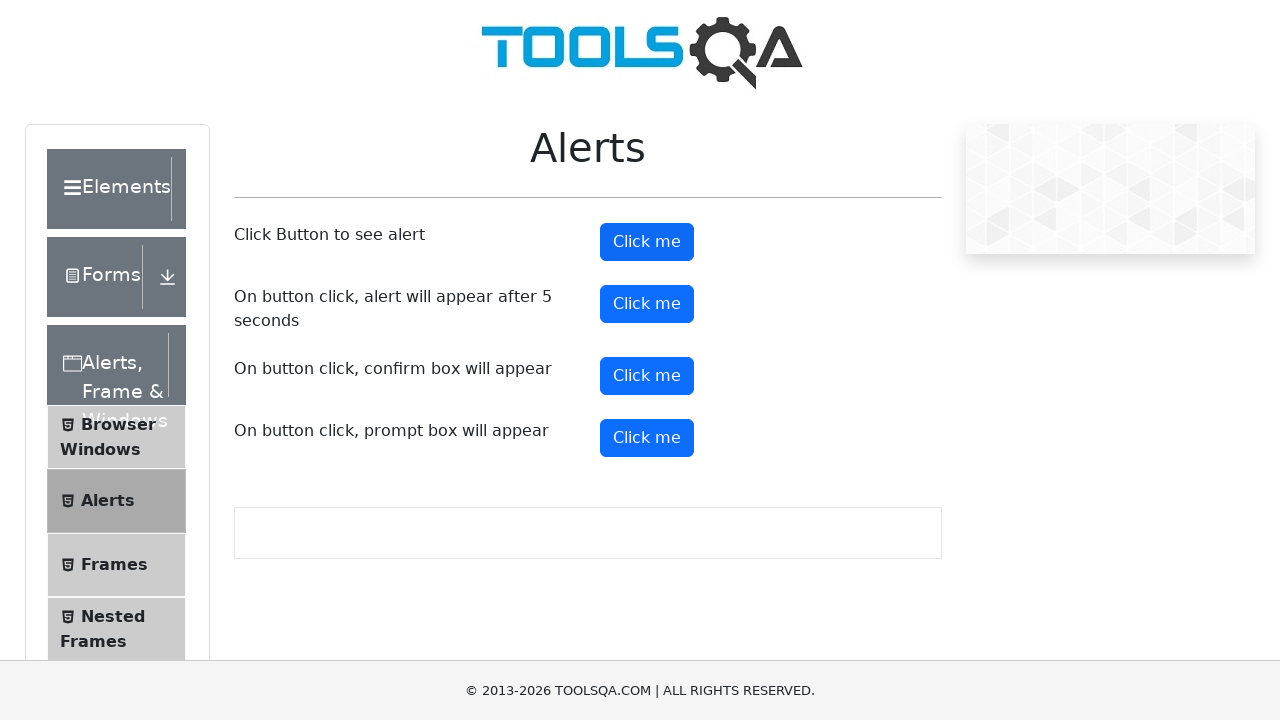

Set up dialog handler to accept alerts
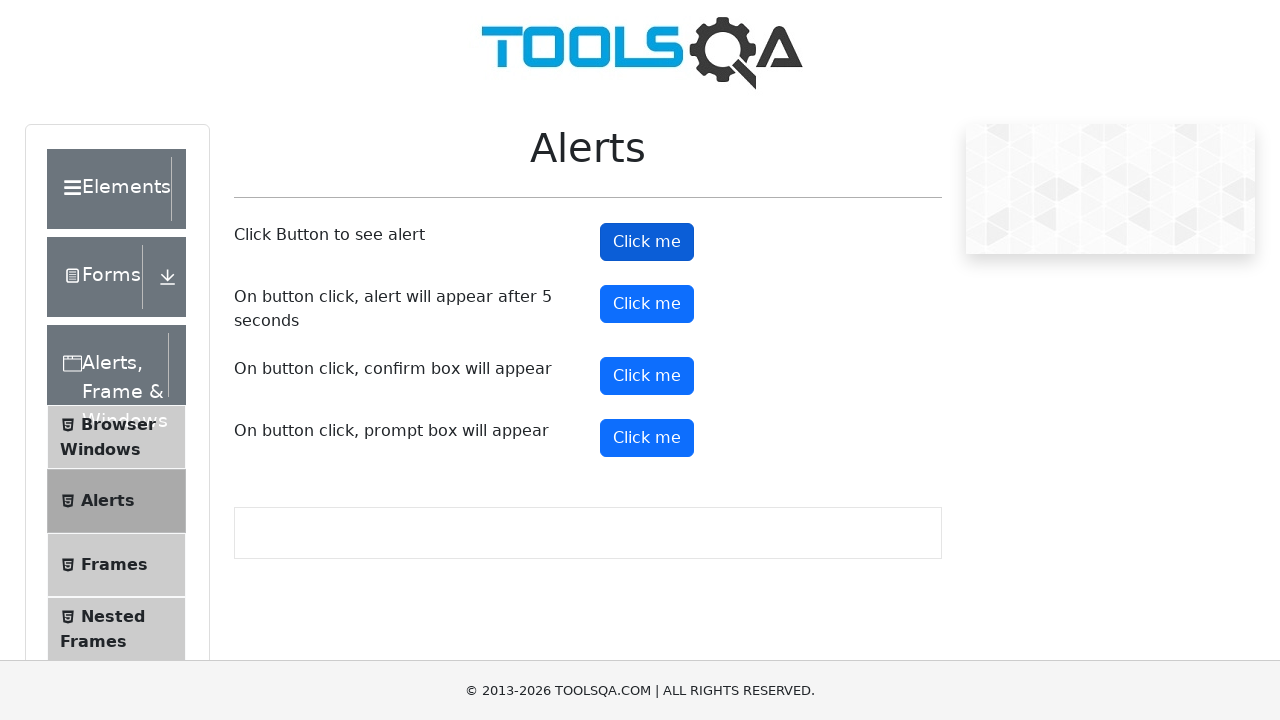

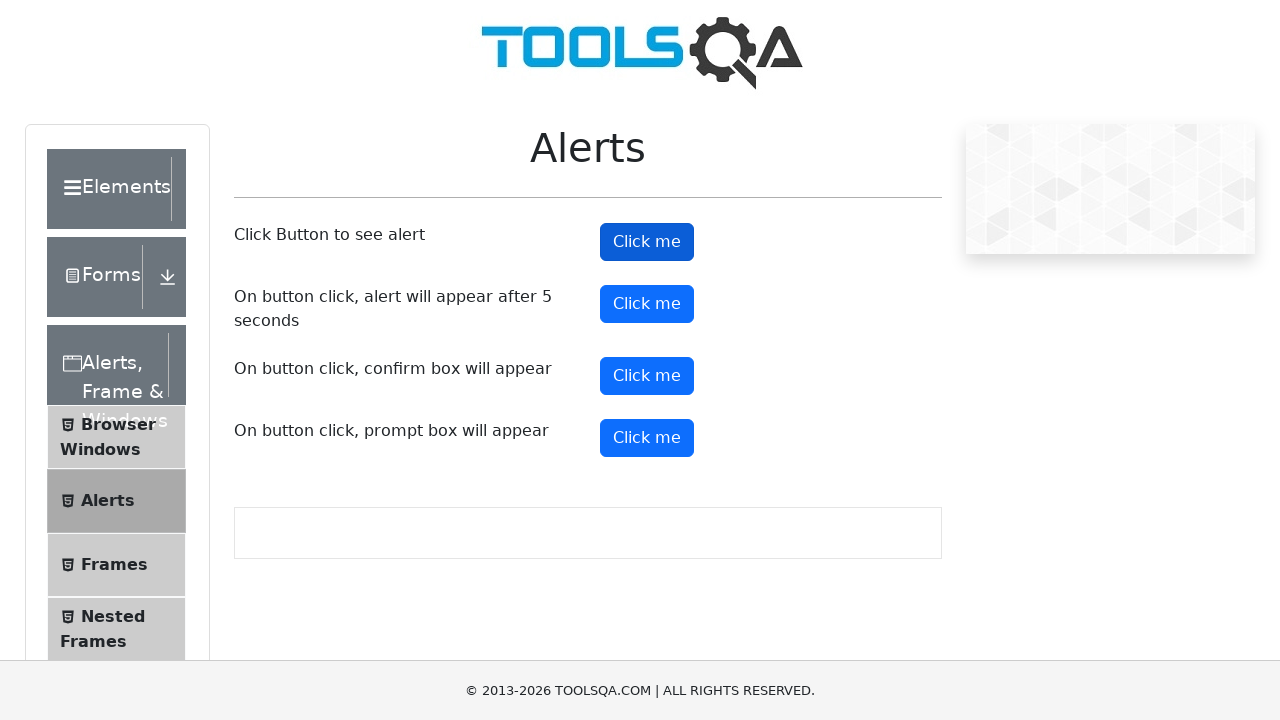